Tests sorting a number column (Due) in descending order by clicking the column header twice and verifying the values are sorted correctly

Starting URL: http://the-internet.herokuapp.com/tables

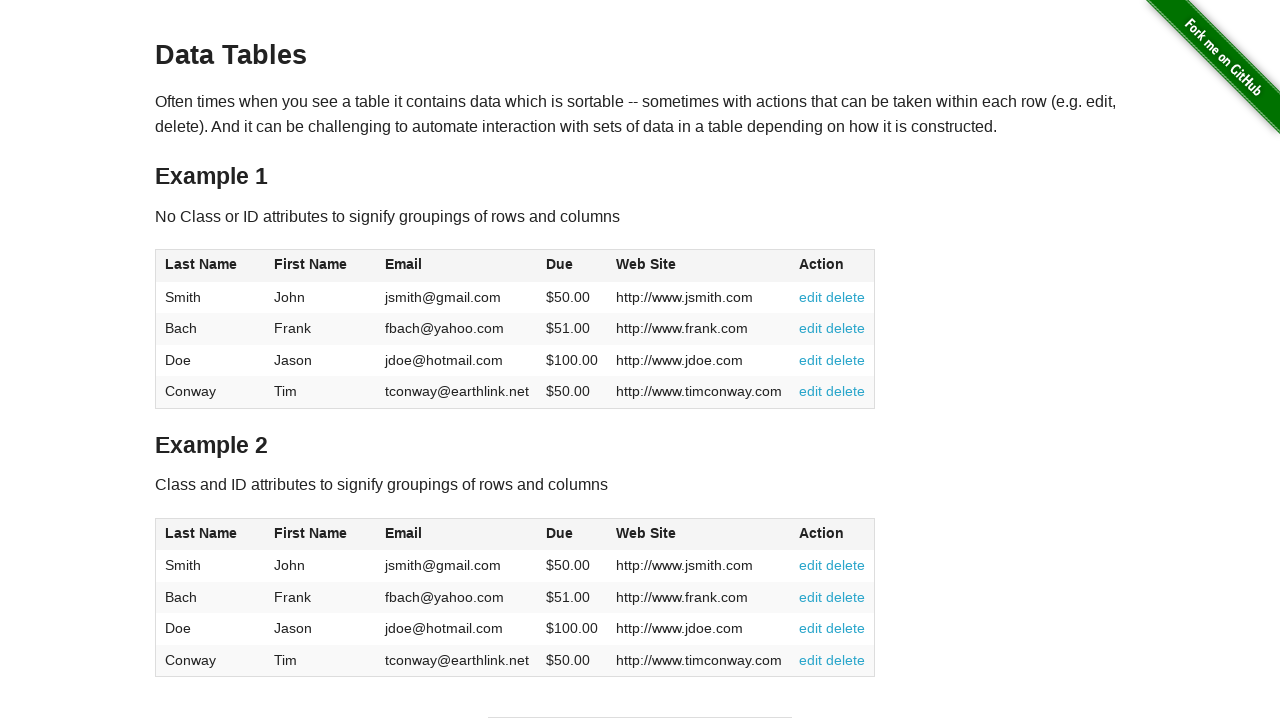

Clicked Due column header for first sort at (572, 266) on #table1 thead tr th:nth-of-type(4)
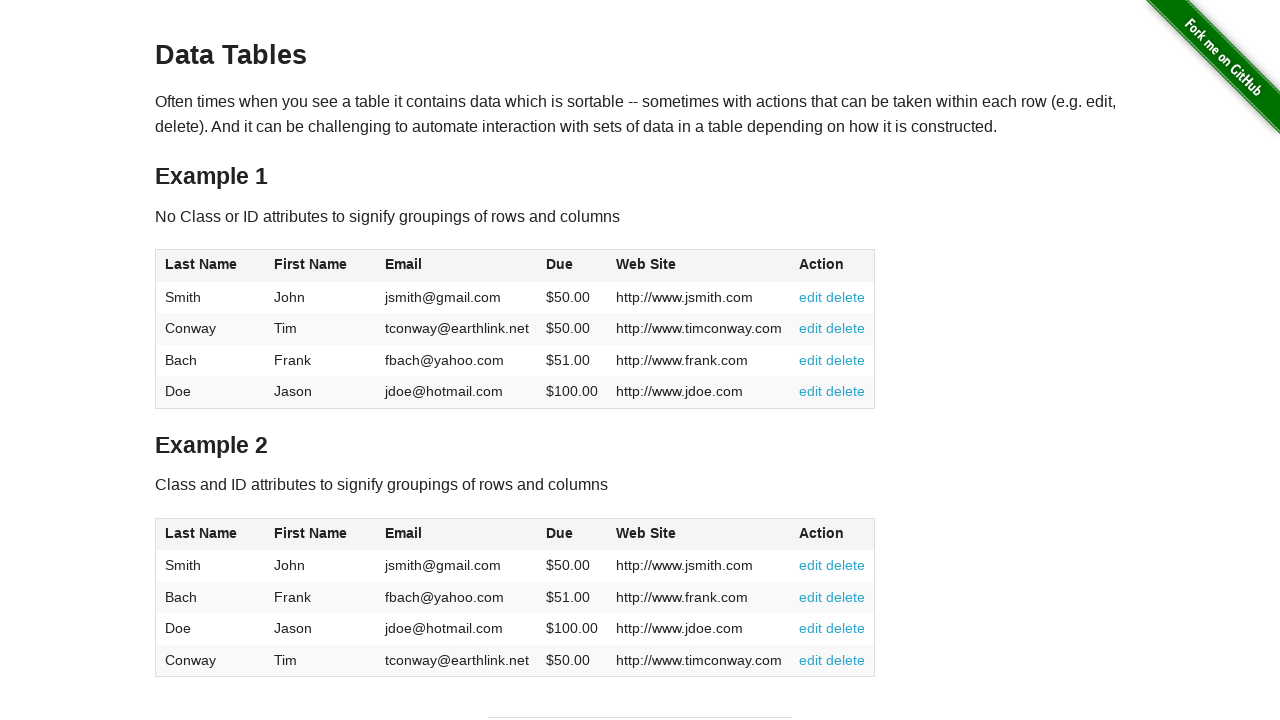

Clicked Due column header second time to sort in descending order at (572, 266) on #table1 thead tr th:nth-of-type(4)
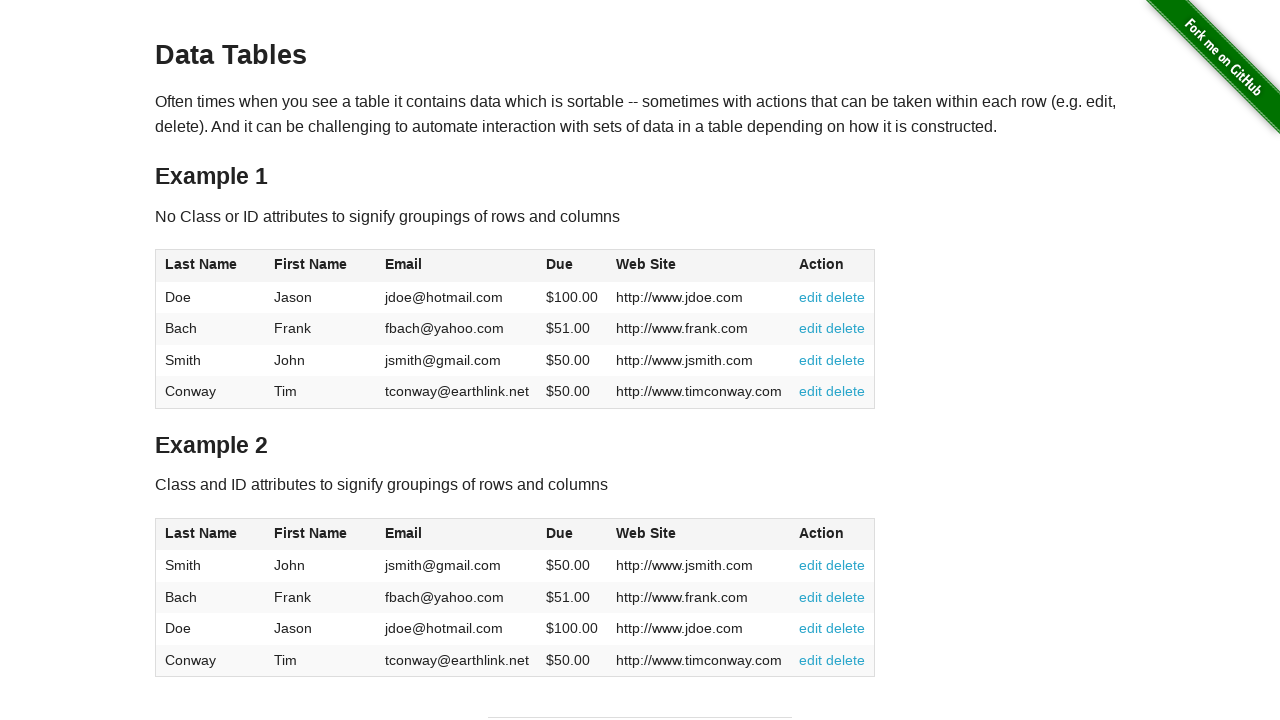

Verified Due column values are sorted in descending order
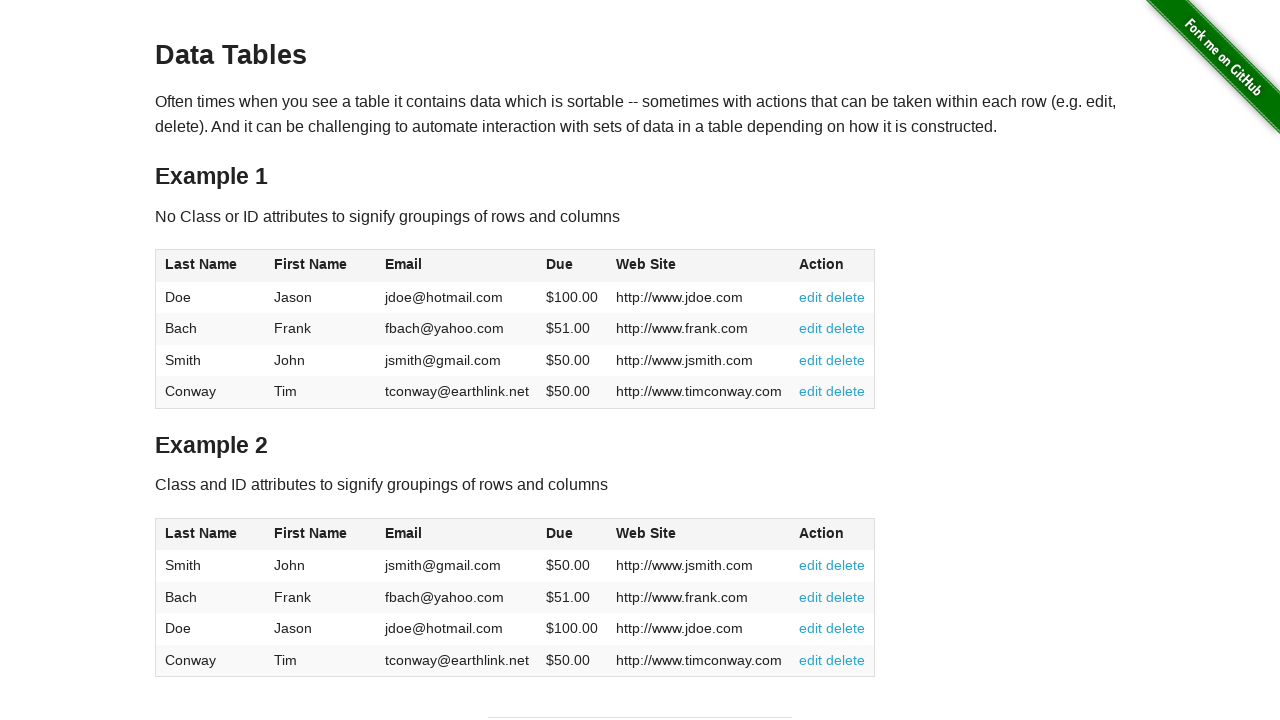

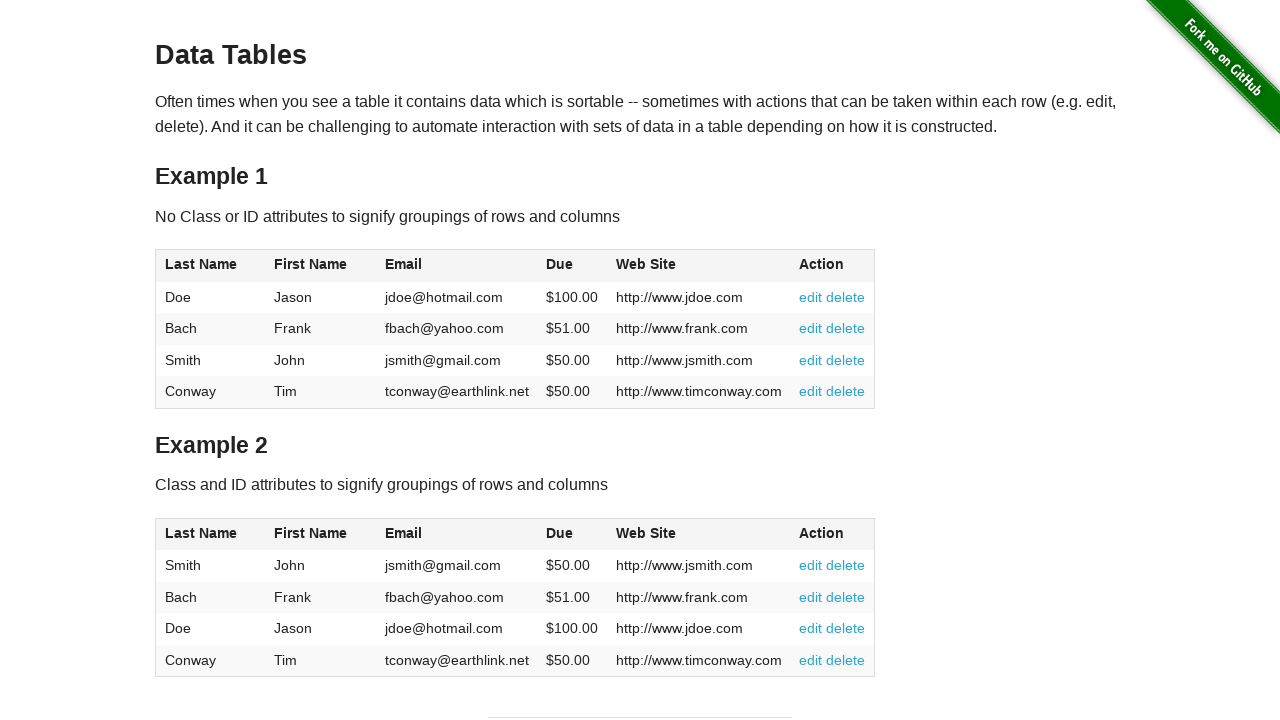